Tests a "wanted" entry form by filling in header, MKE, OAI, and name fields, submitting the form to check for error messages, then clearing the form.

Starting URL: https://devmountain-qa.github.io/enter-wanted/1.4_Assignment/index.html

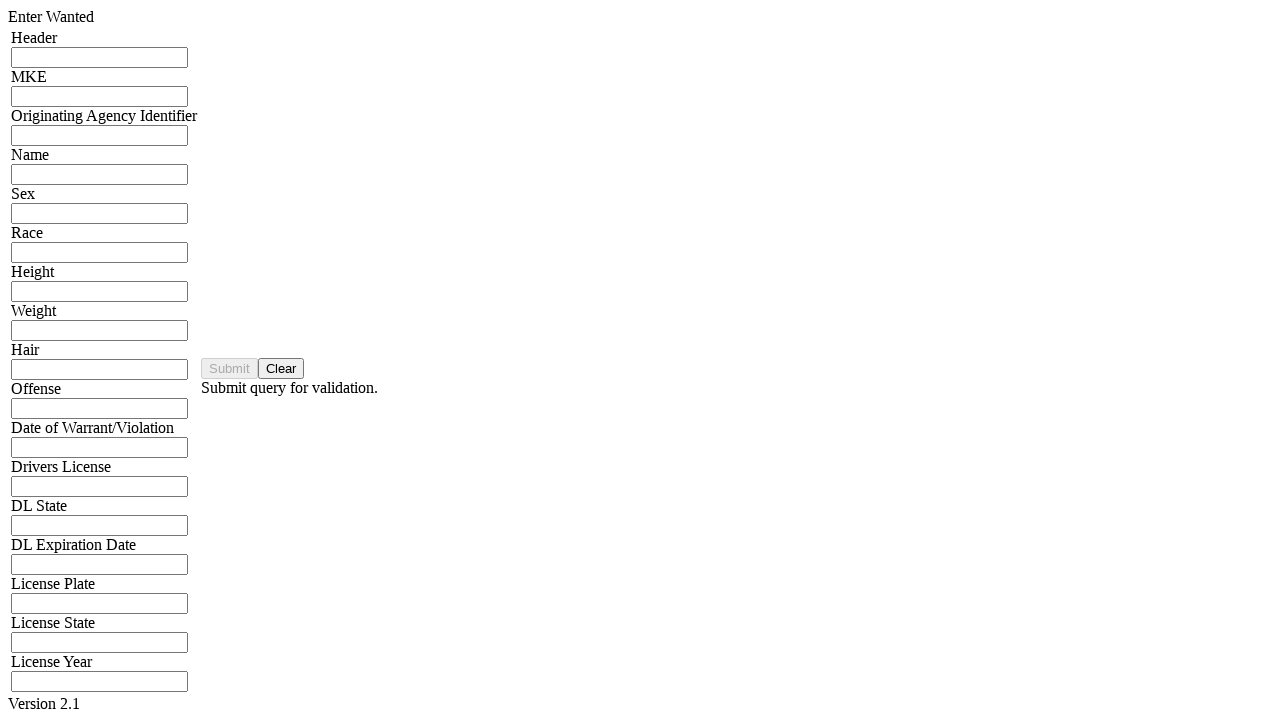

Filled header input field with 'TestHeader123' on input[name='hdrInput']
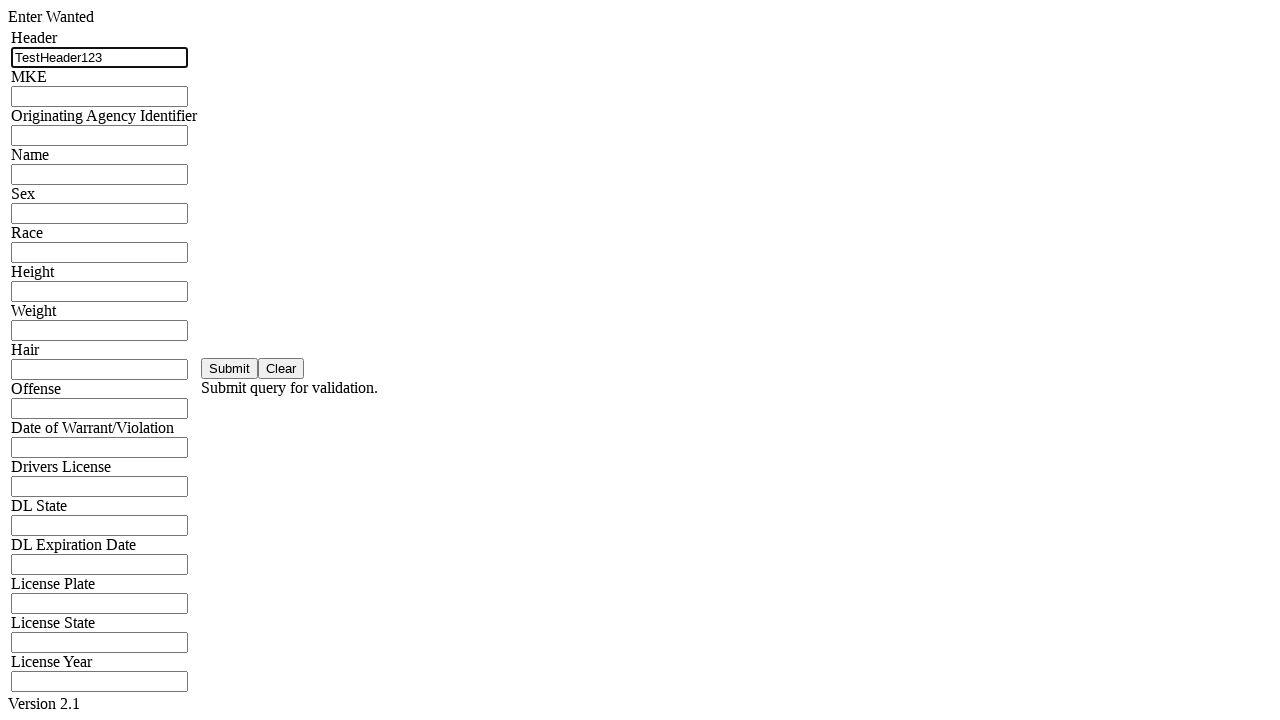

Filled MKE input field with 'TestMKE456' on input[name='mkeInput']
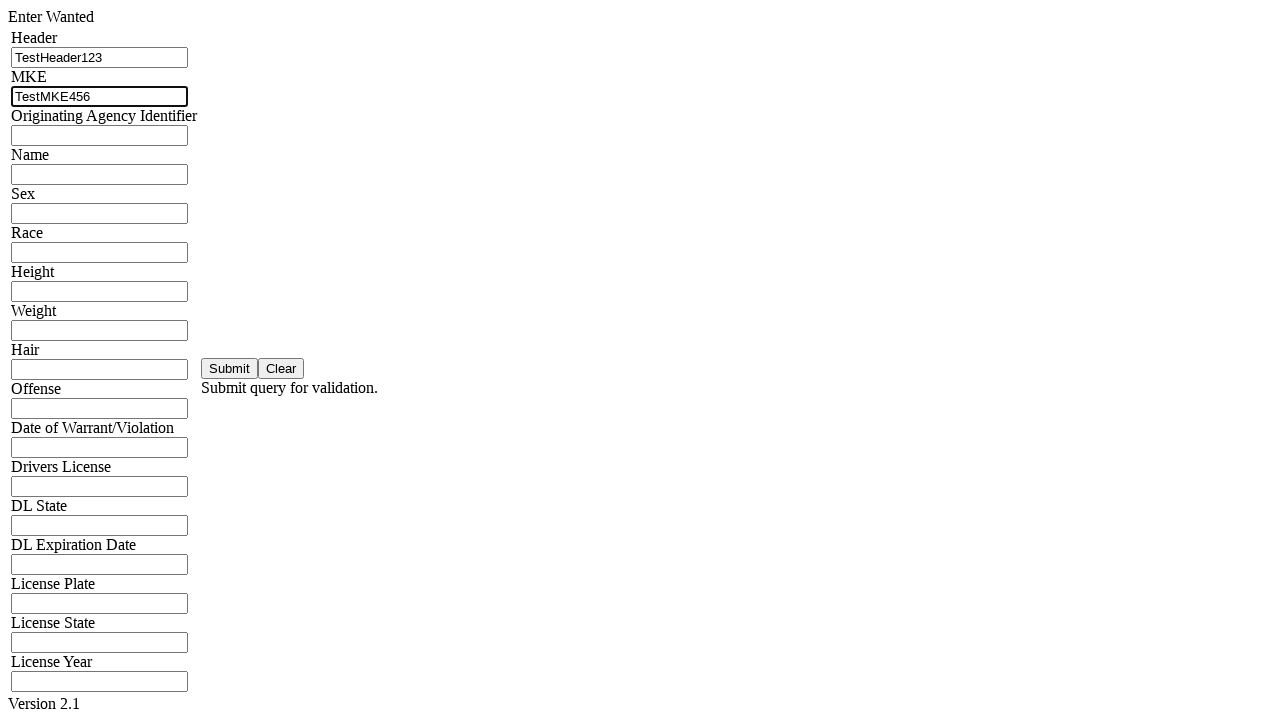

Filled OAI/ORI input field with 'TestORI789' on input[name='oriInput']
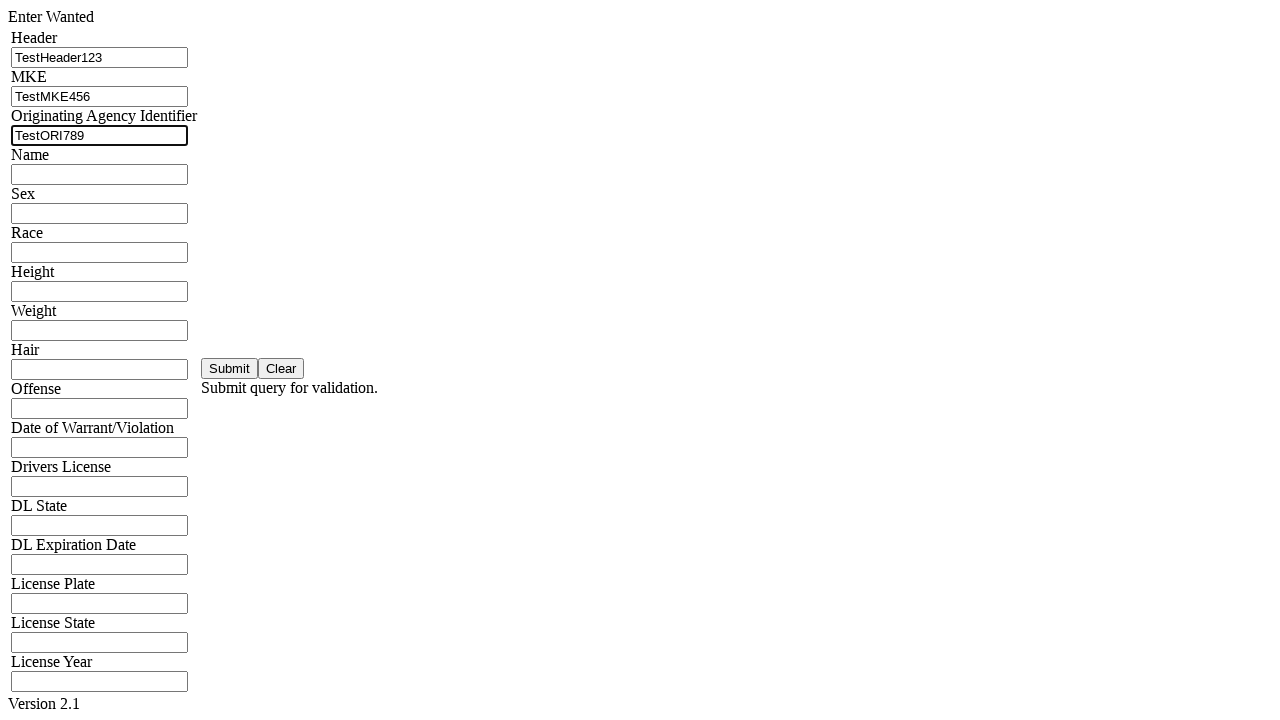

Filled name input field with 'John Doe' on input[name='namInput']
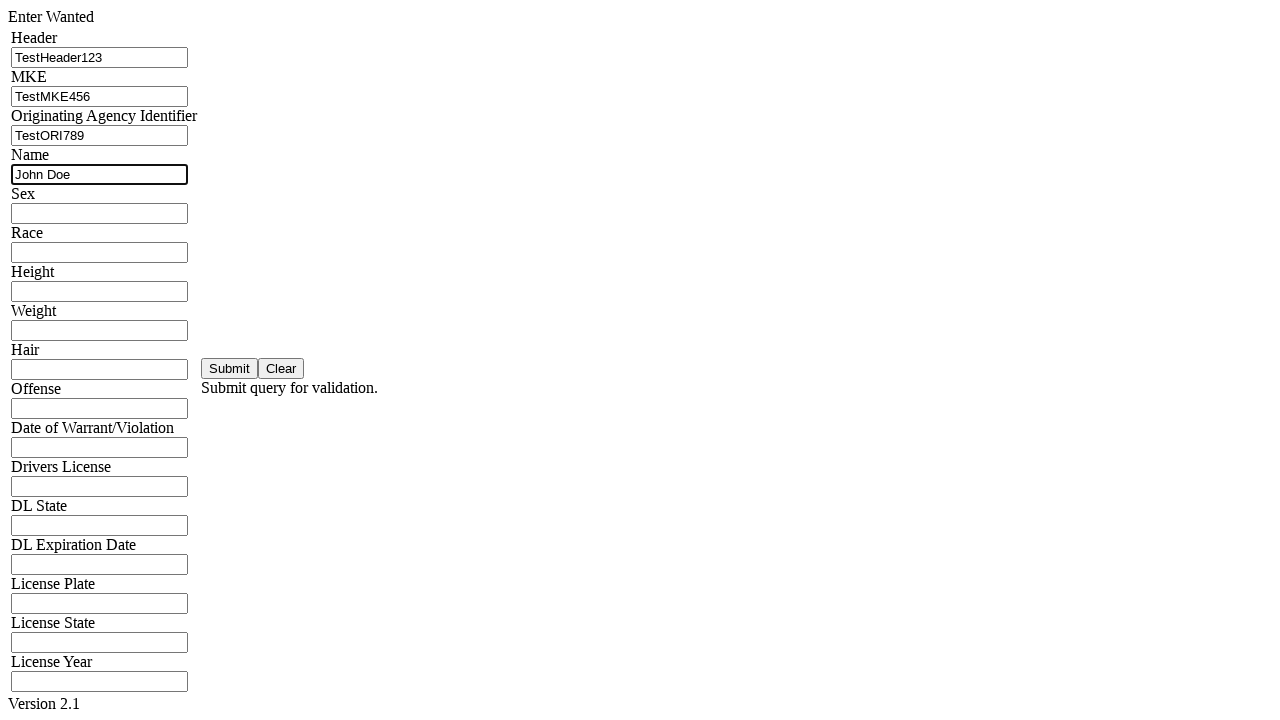

Clicked save button to submit the form at (230, 368) on #saveBtn
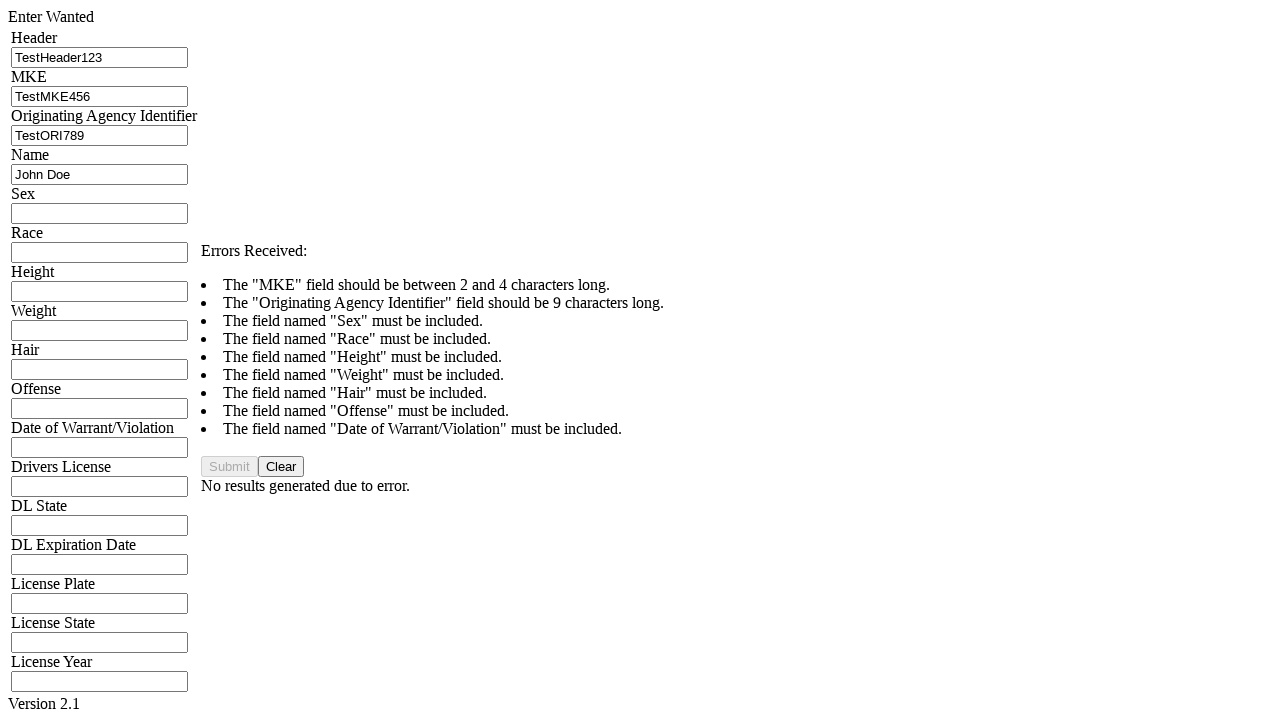

Error message appeared as expected
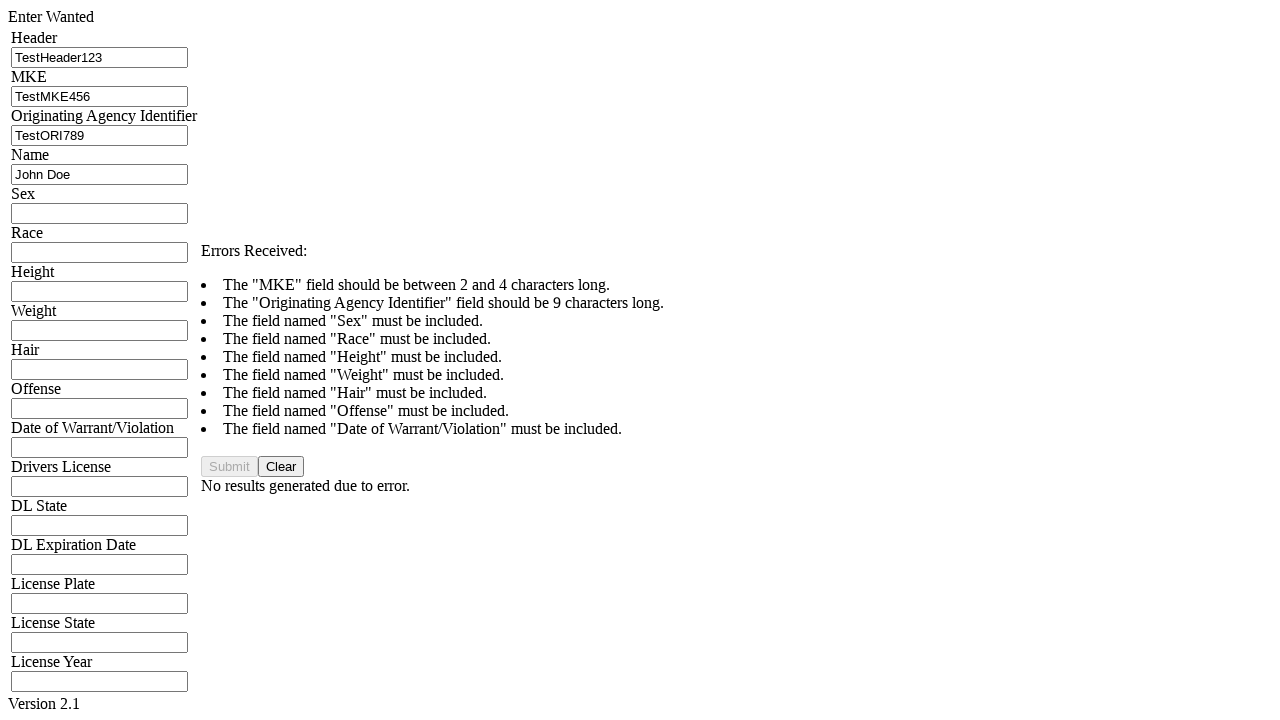

Clicked clear button to reset the form at (281, 466) on #clearBtn
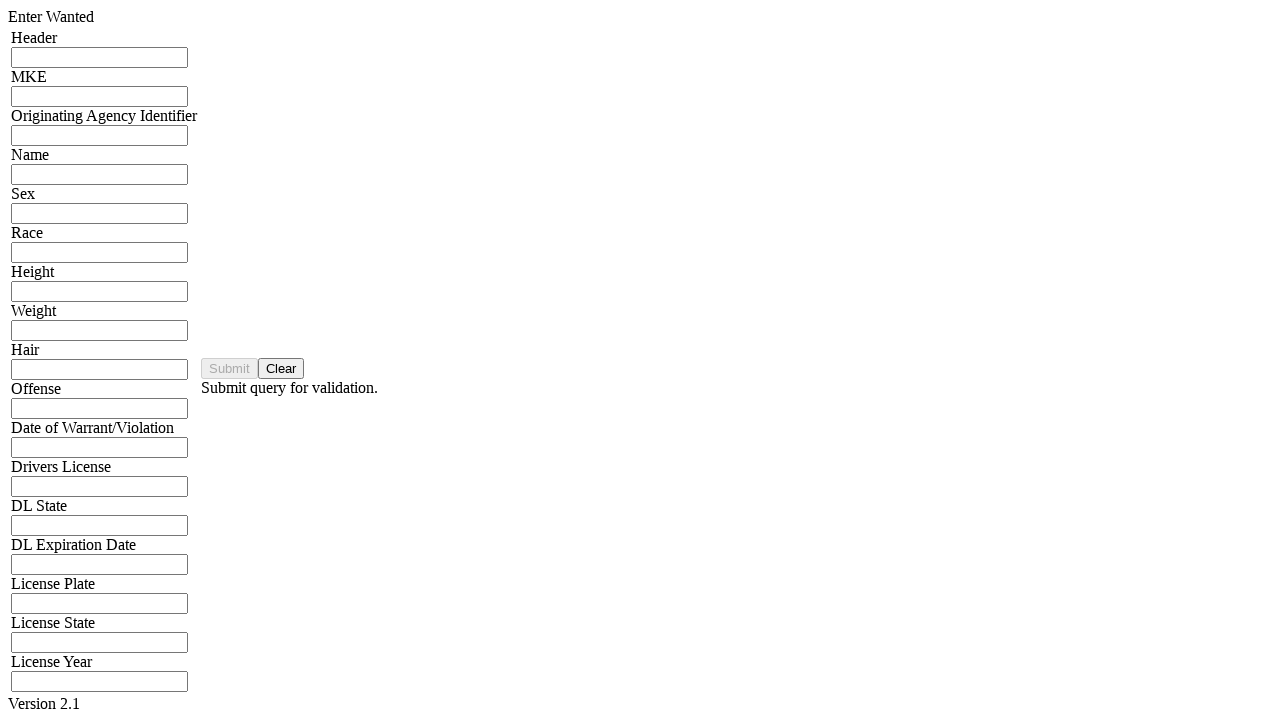

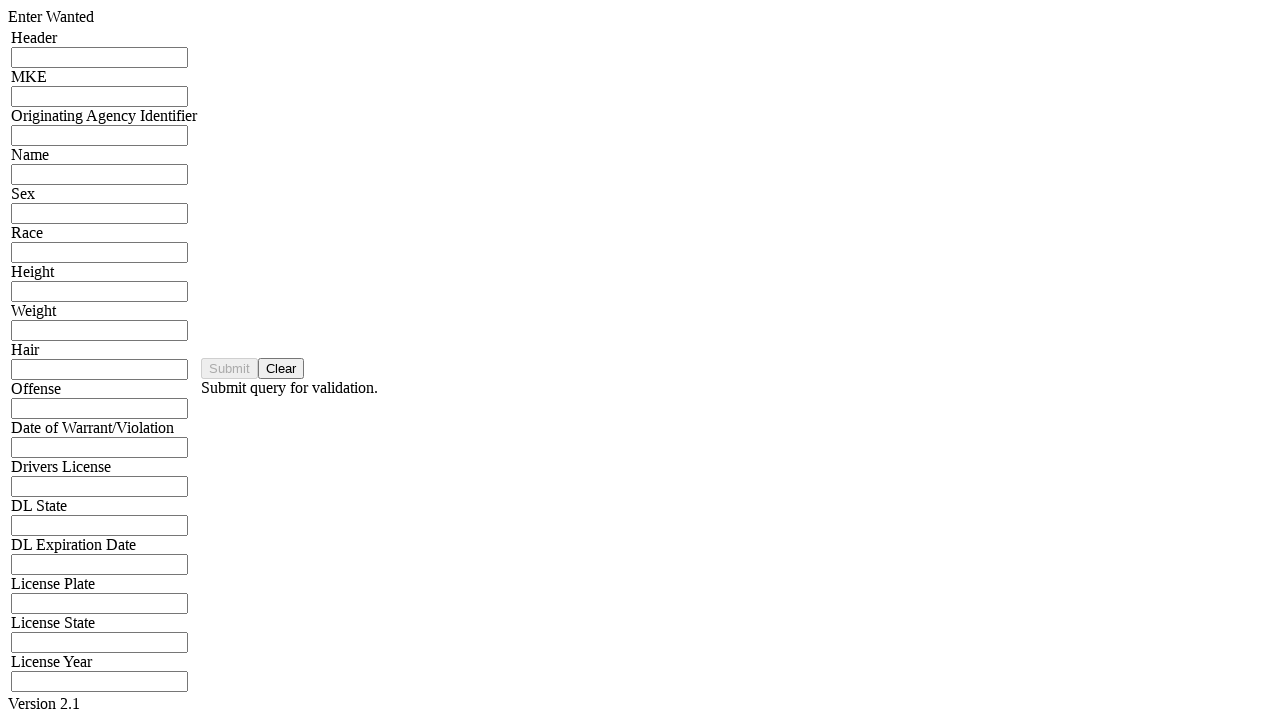